Tests opting out of A/B tests by adding an opt-out cookie on the main page before navigating to the A/B test page, then verifying the opt-out is effective.

Starting URL: http://the-internet.herokuapp.com

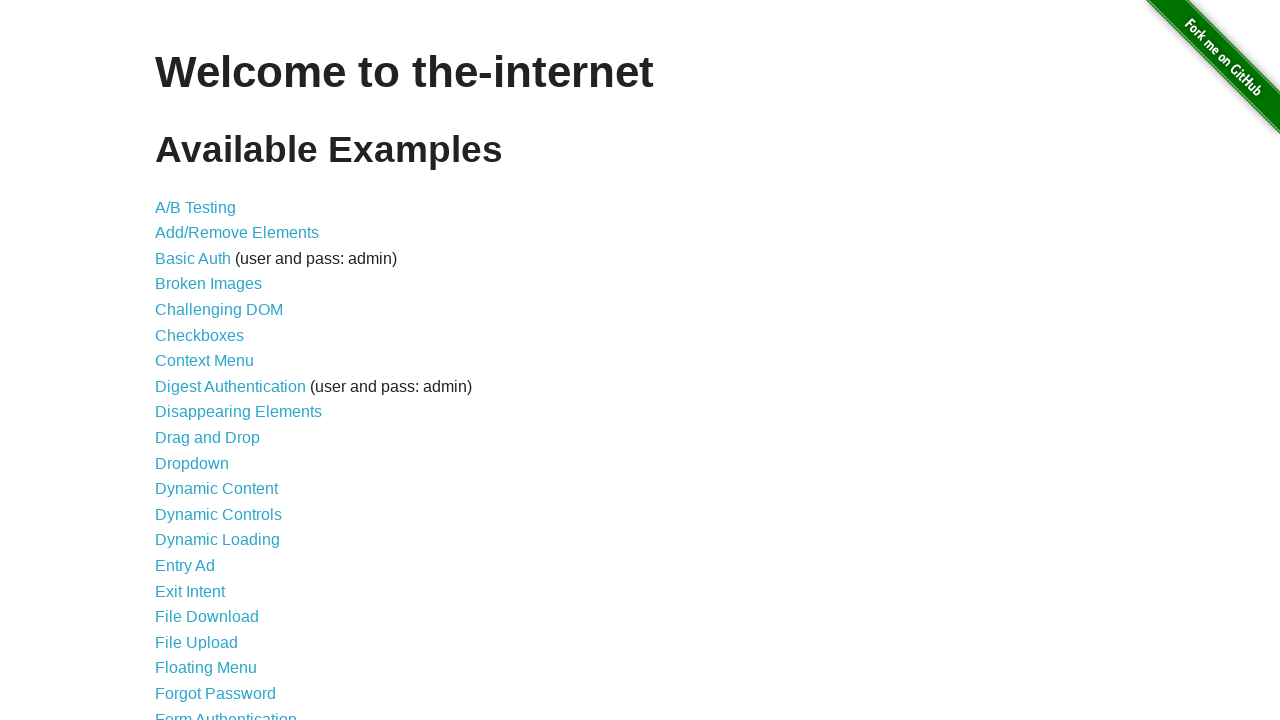

Added optimizelyOptOut cookie to opt out of A/B tests
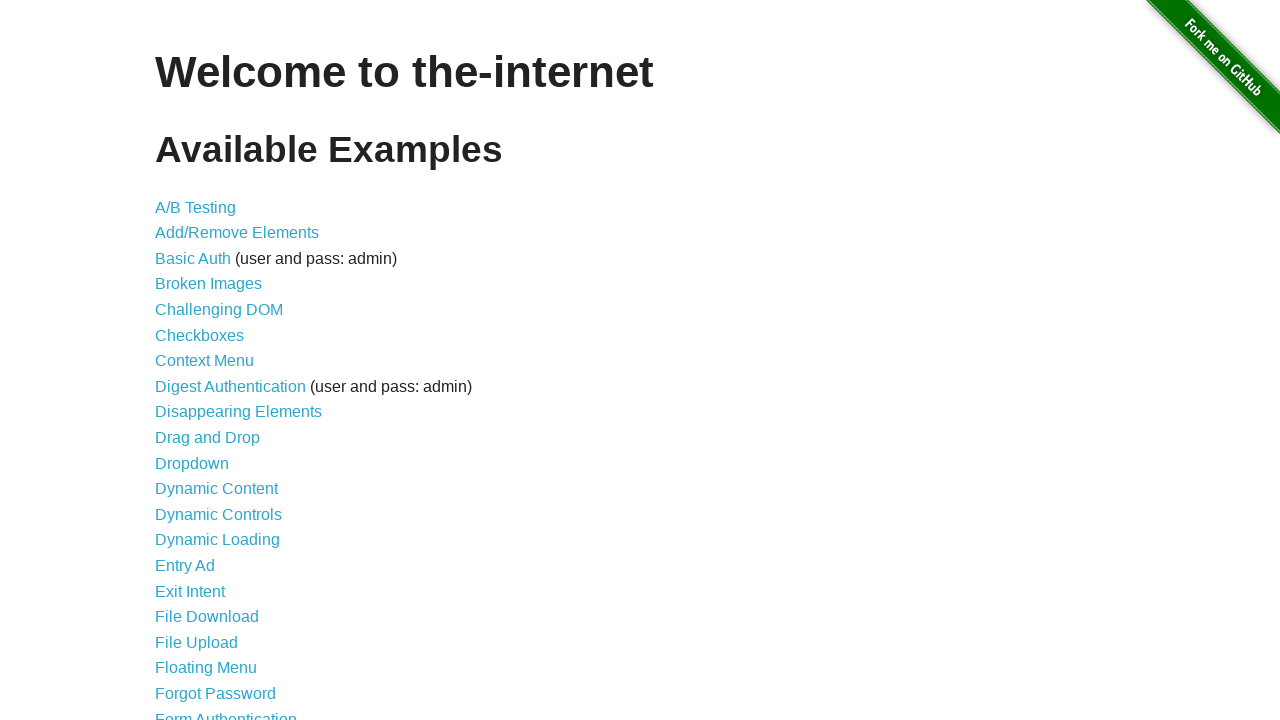

Navigated to A/B test page
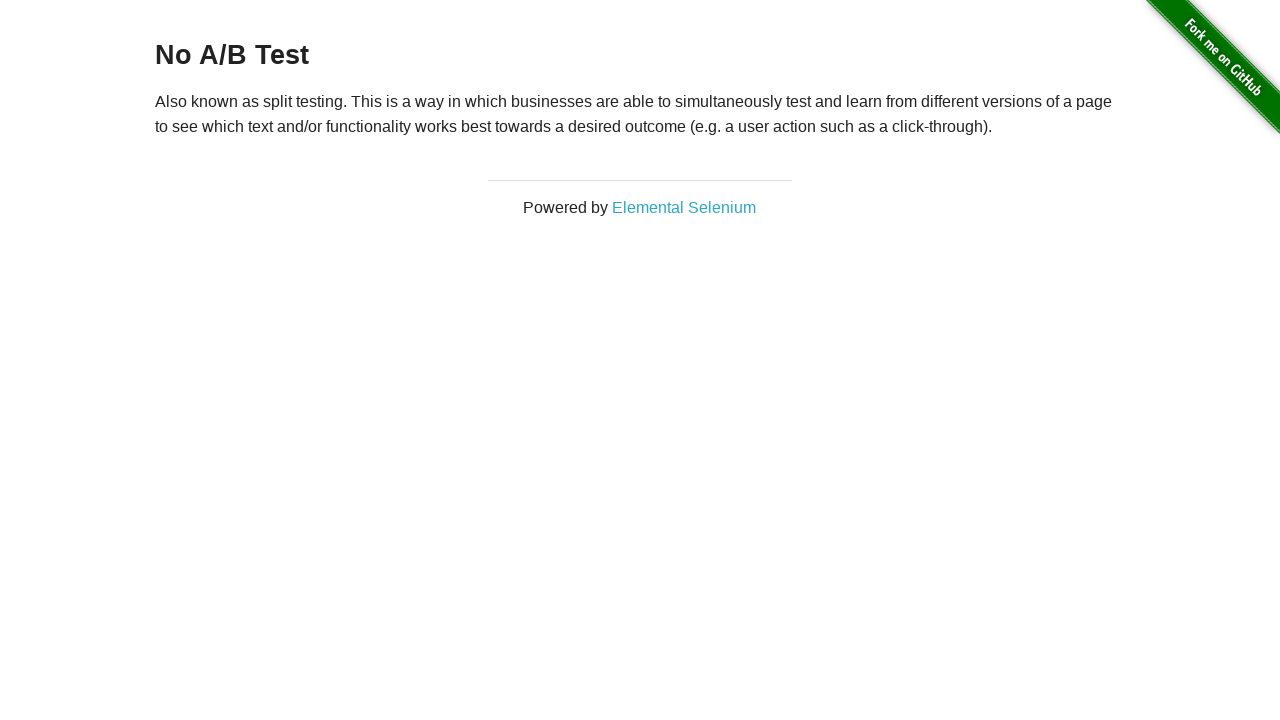

Retrieved heading text to verify opt-out status
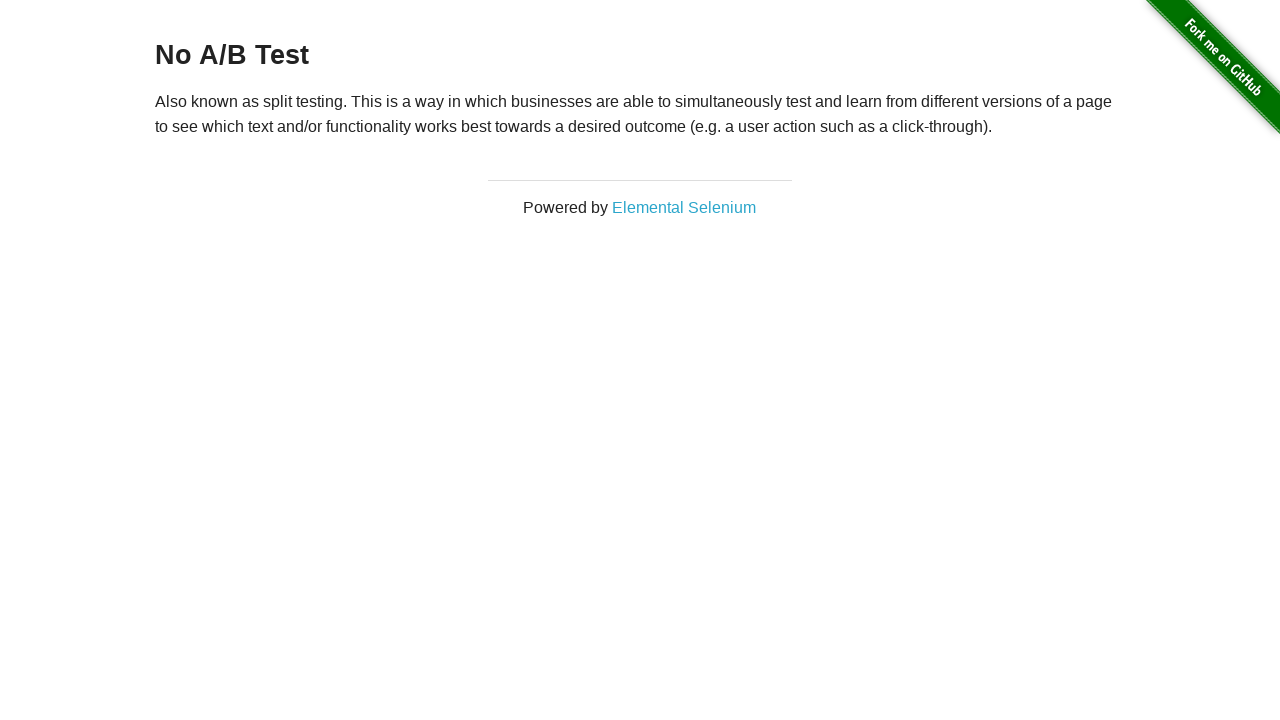

Verified opt-out was effective: heading shows 'No A/B Test'
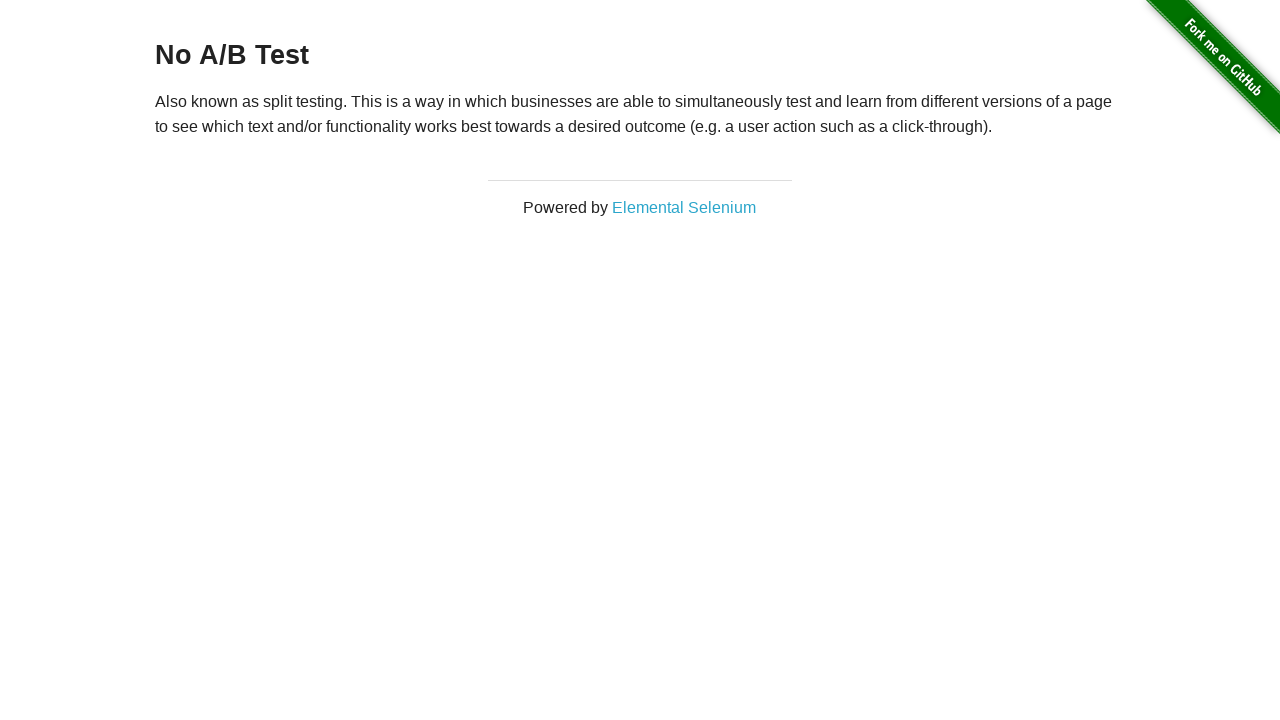

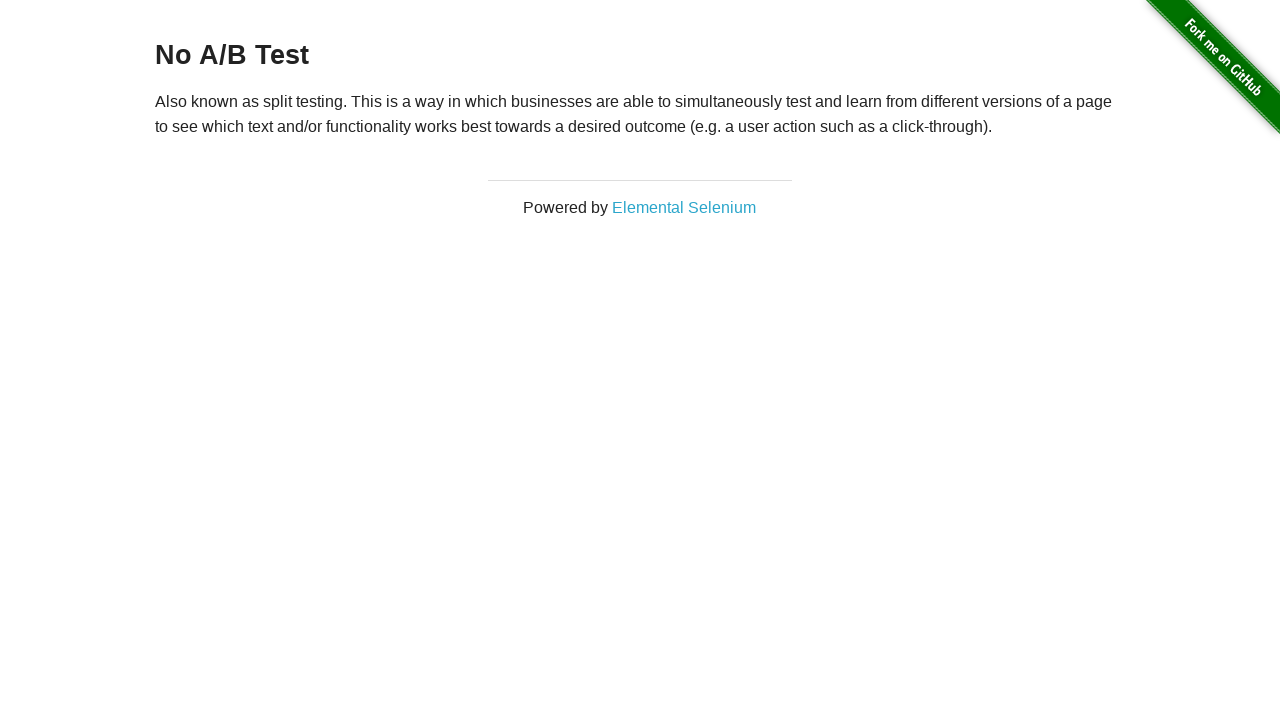